Tests browser navigation functionality including navigating to different pages, using back/forward buttons, refreshing, and opening new windows

Starting URL: https://www.python.org/

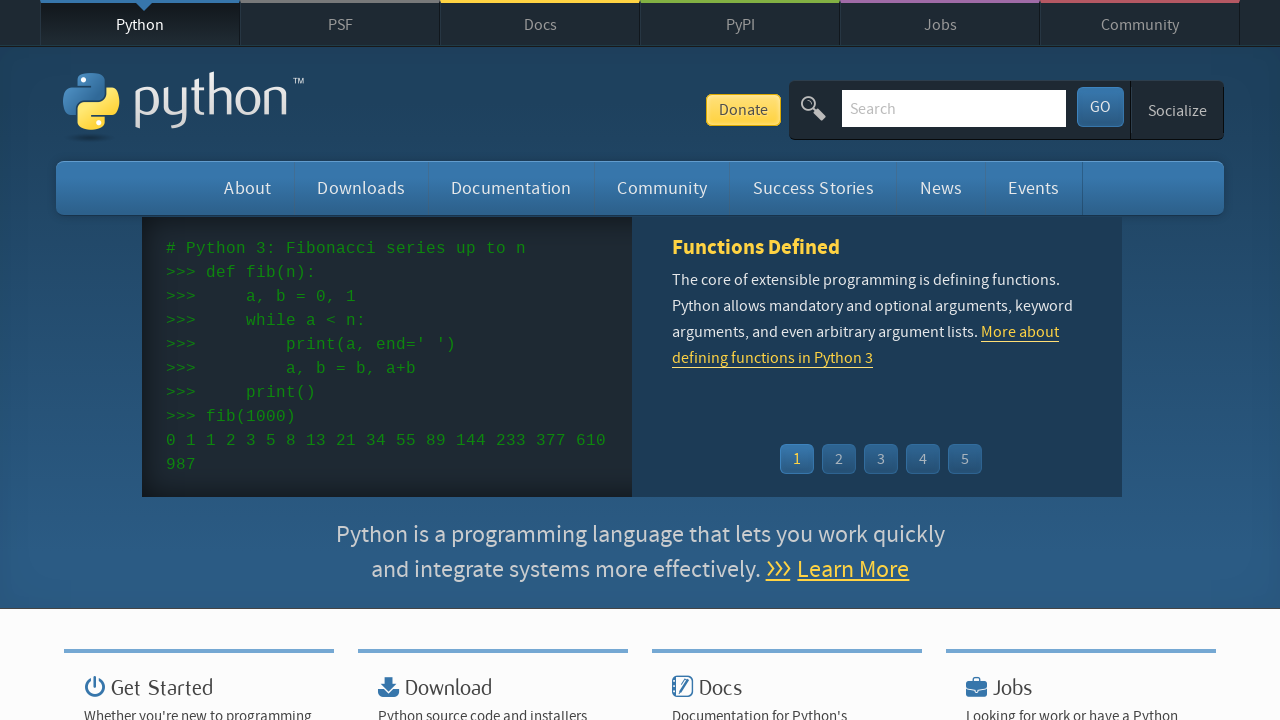

Navigated to https://www.gasq.org/fr-FR/cftl.html
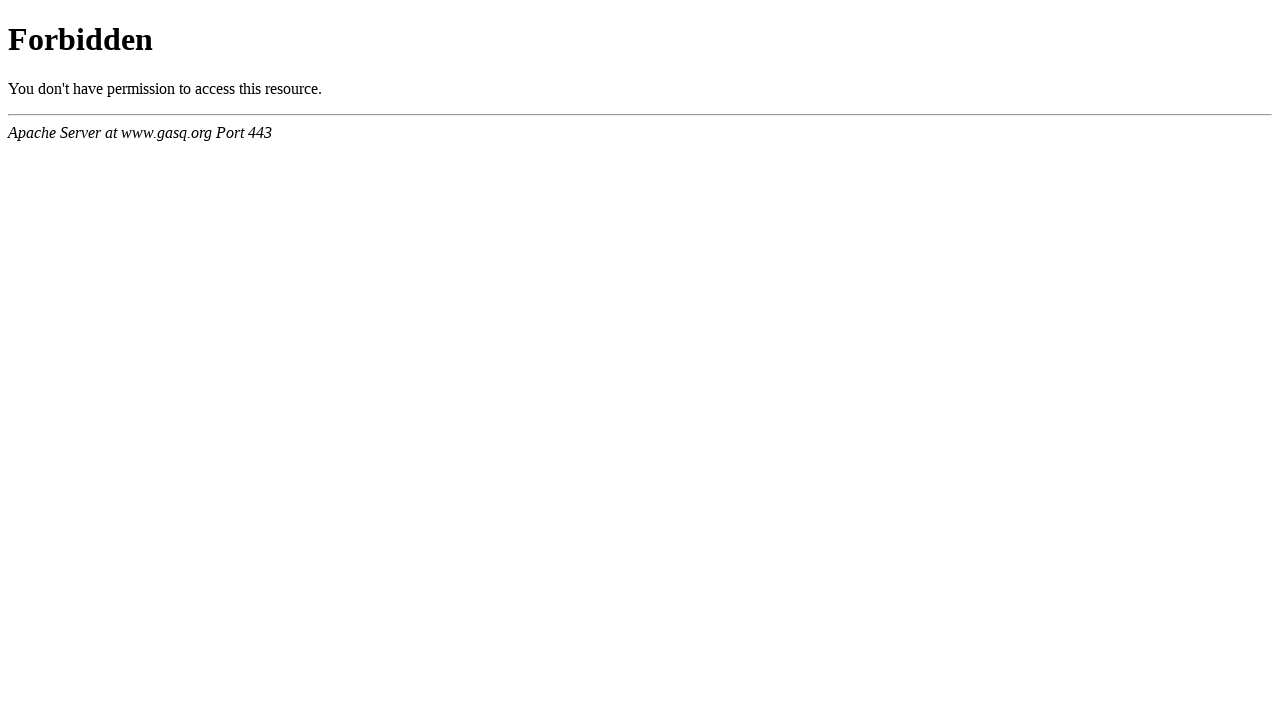

Clicked back button to navigate to previous page
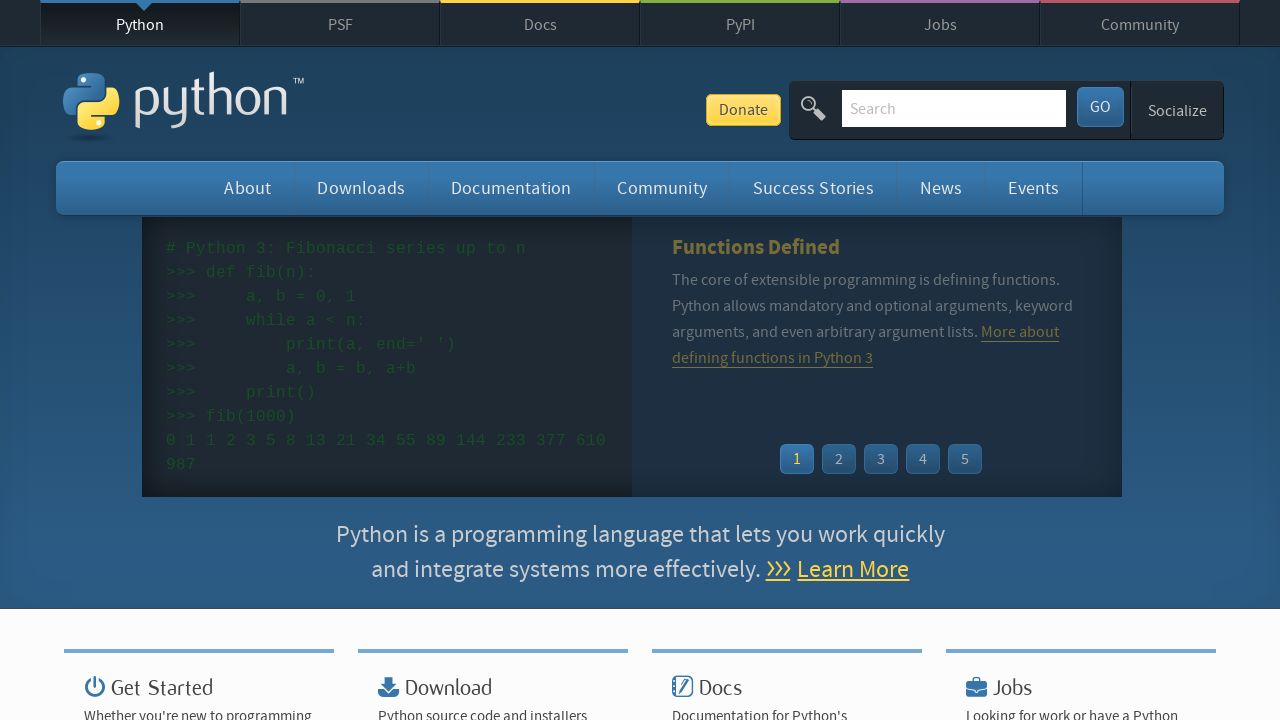

Clicked forward button to navigate to next page
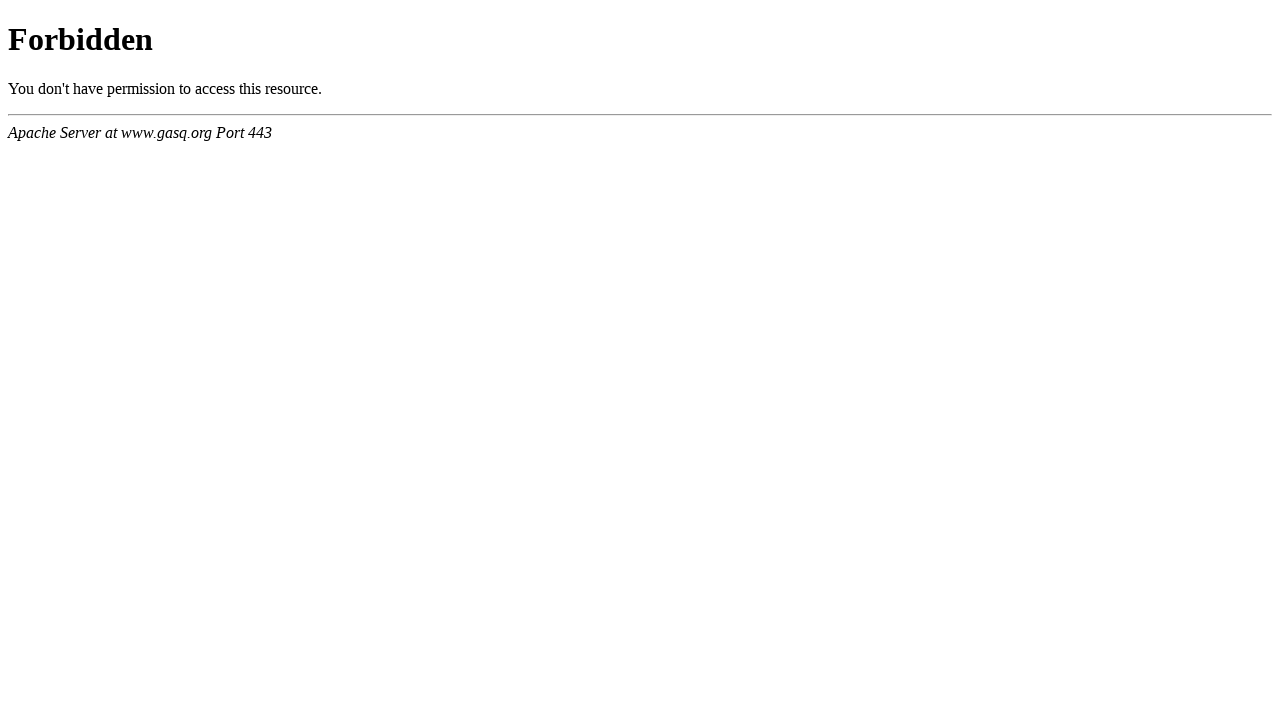

Refreshed the current page
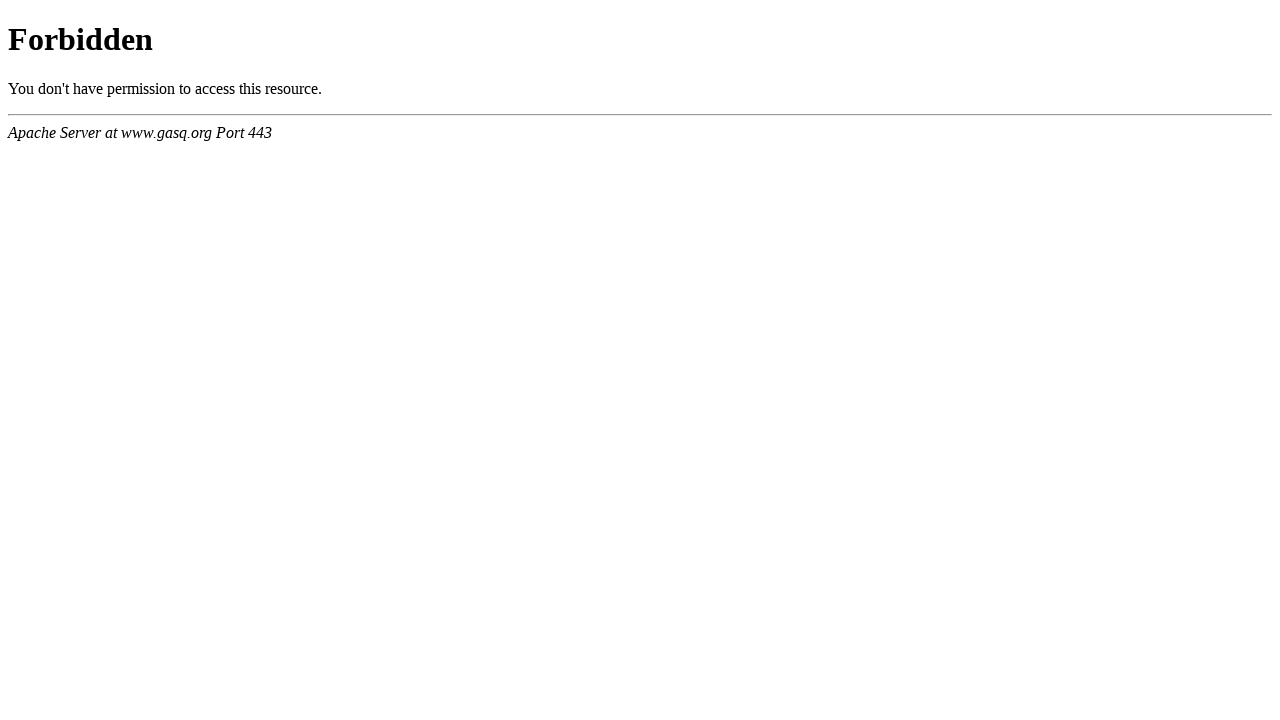

Opened a new tab/window using JavaScript
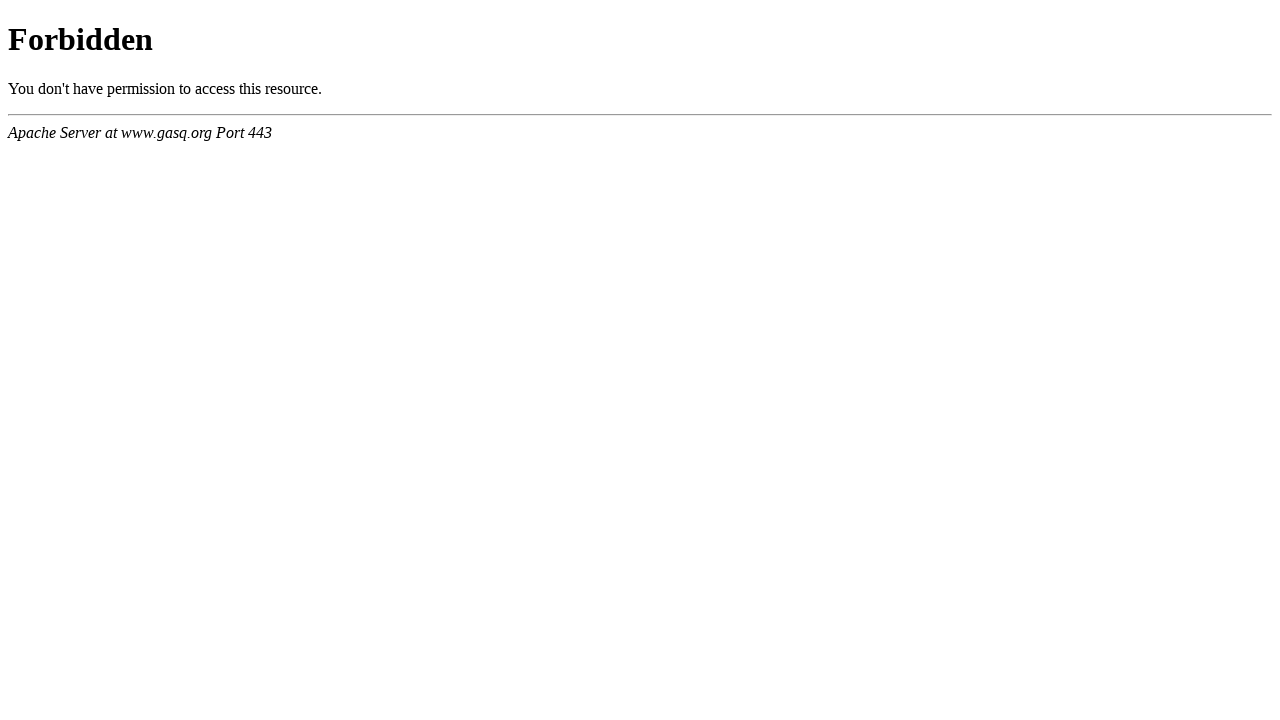

Switched to the newly opened page/tab
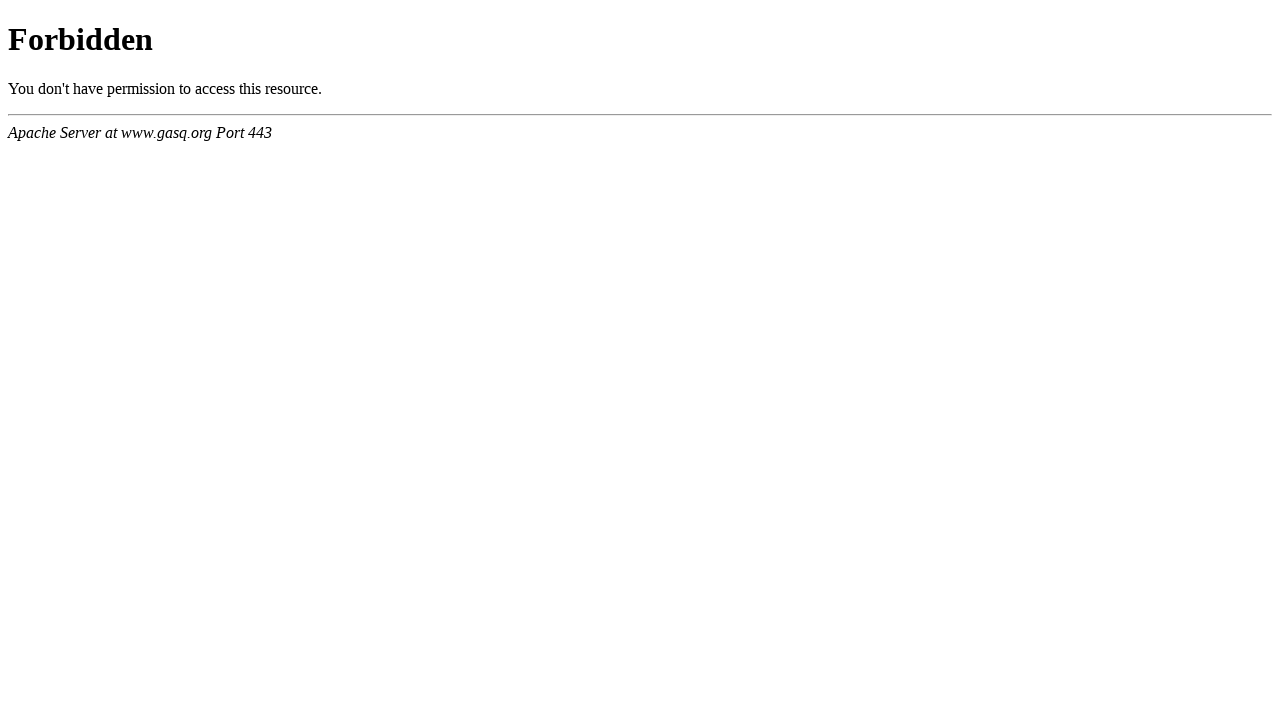

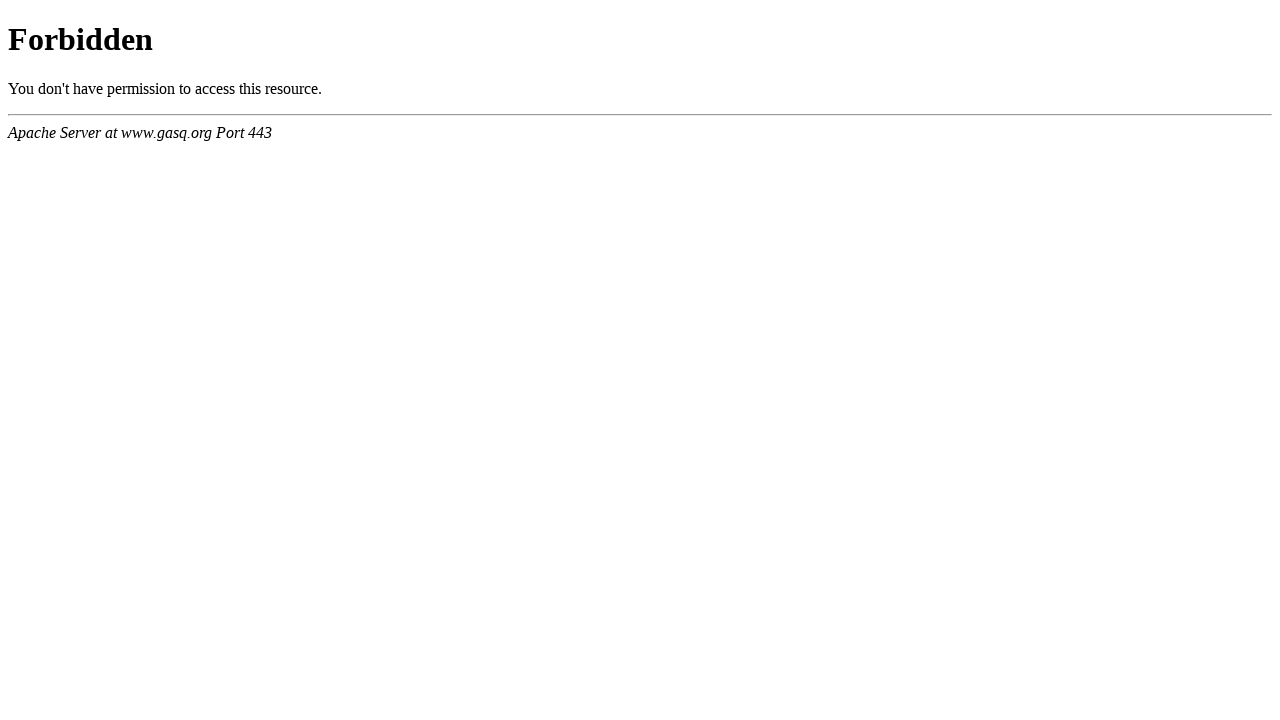